Tests confirmation alert by clicking button, reading message, and accepting the alert

Starting URL: https://v1.training-support.net/selenium/javascript-alerts

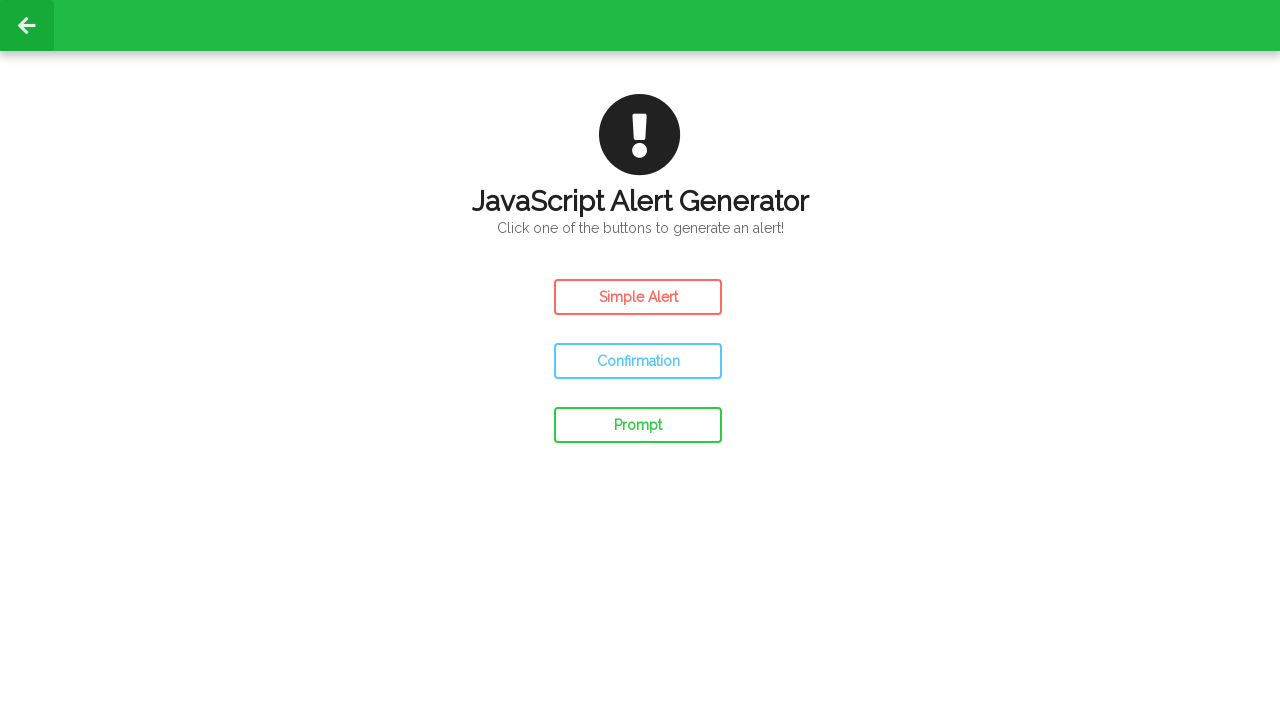

Set up dialog handler to accept confirmation alerts
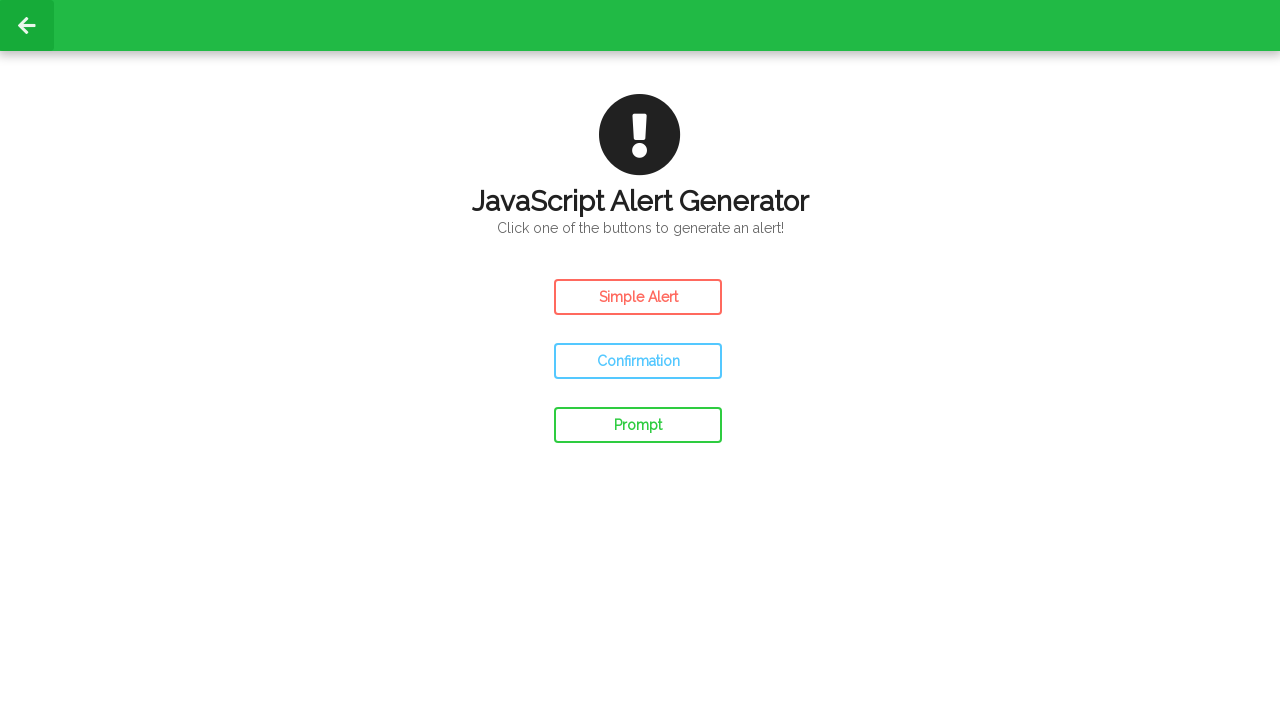

Clicked confirm button to trigger confirmation alert at (638, 361) on button#confirm
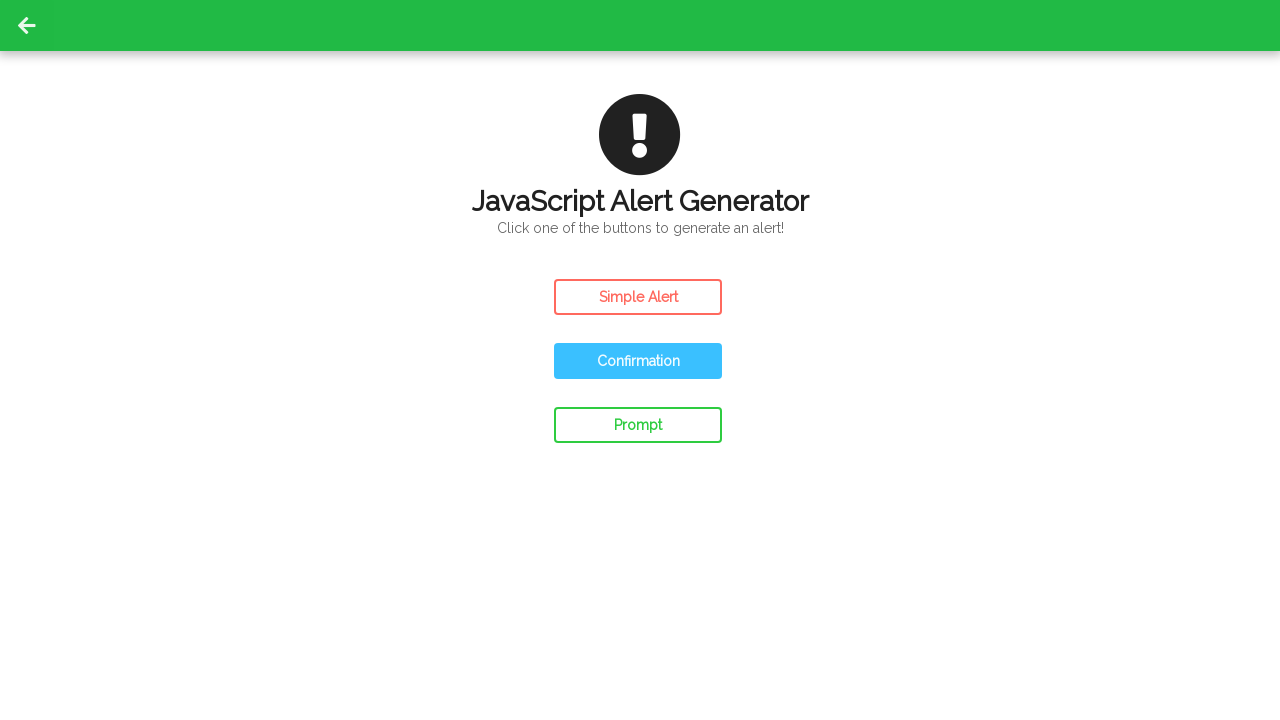

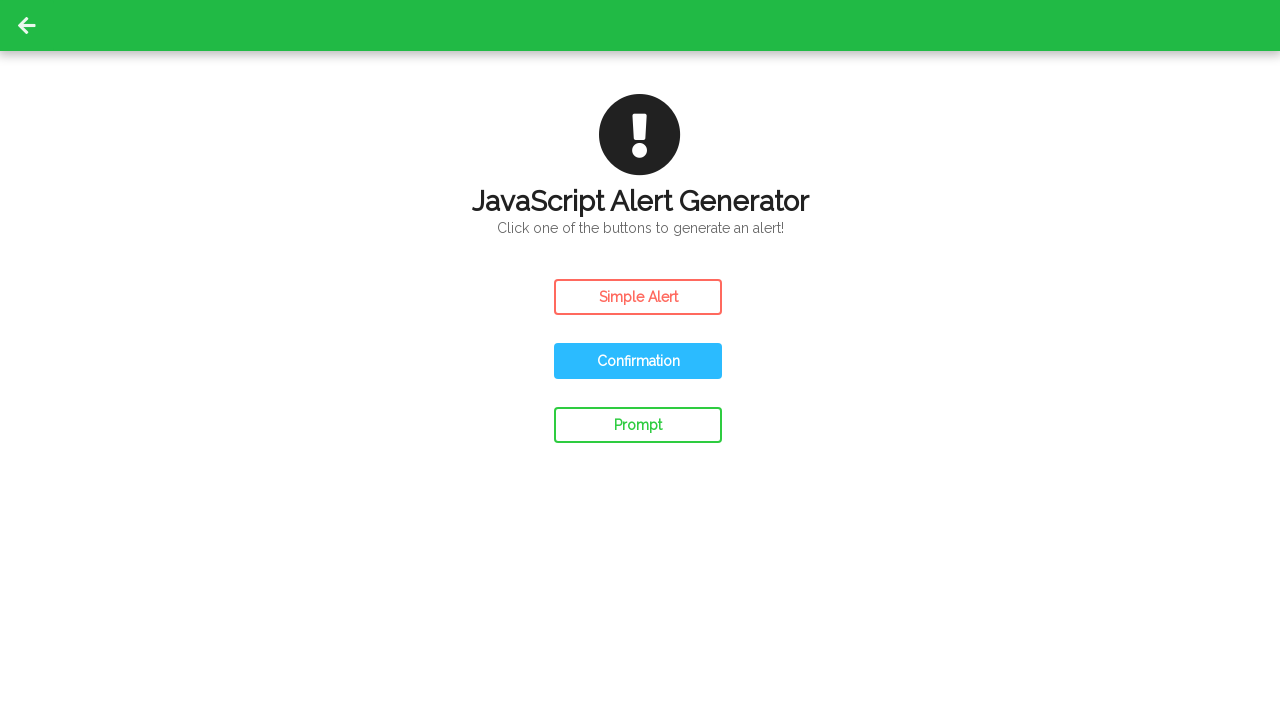